Tests dropdown functionality by iterating through all available options, selecting each one, and verifying the selection was applied correctly.

Starting URL: https://the-internet.herokuapp.com/dropdown

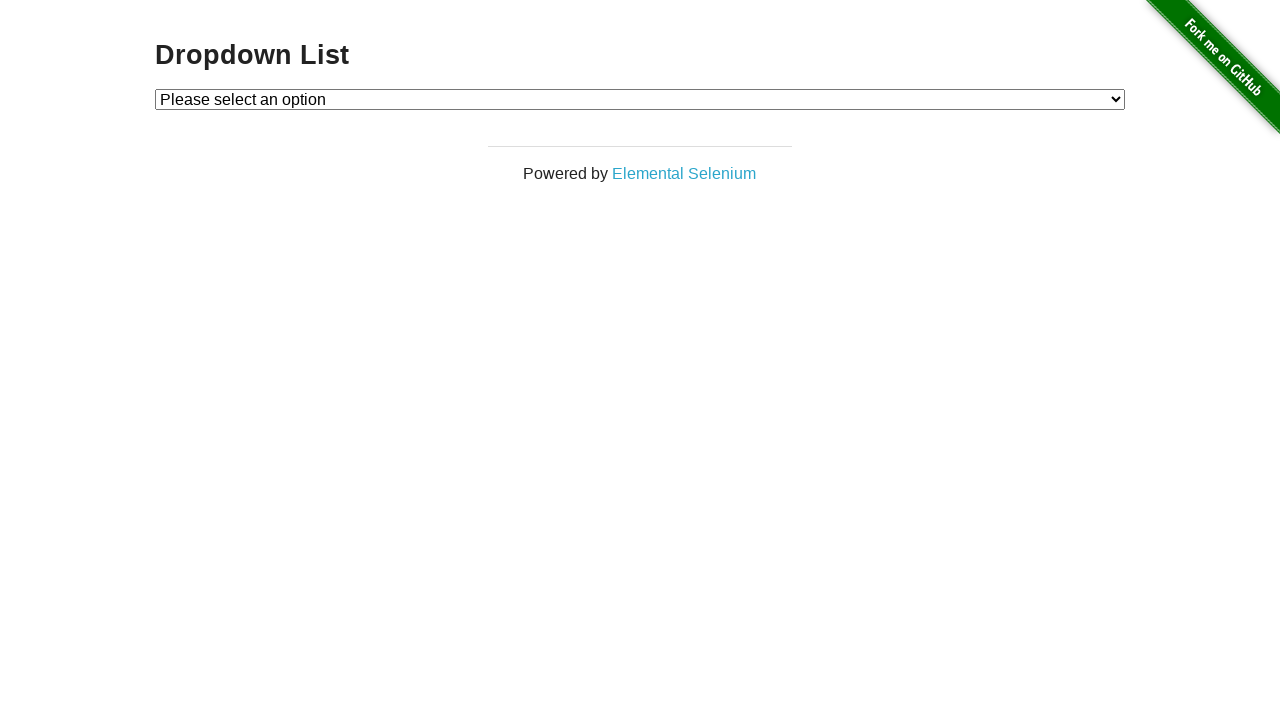

Dropdown element loaded and is available
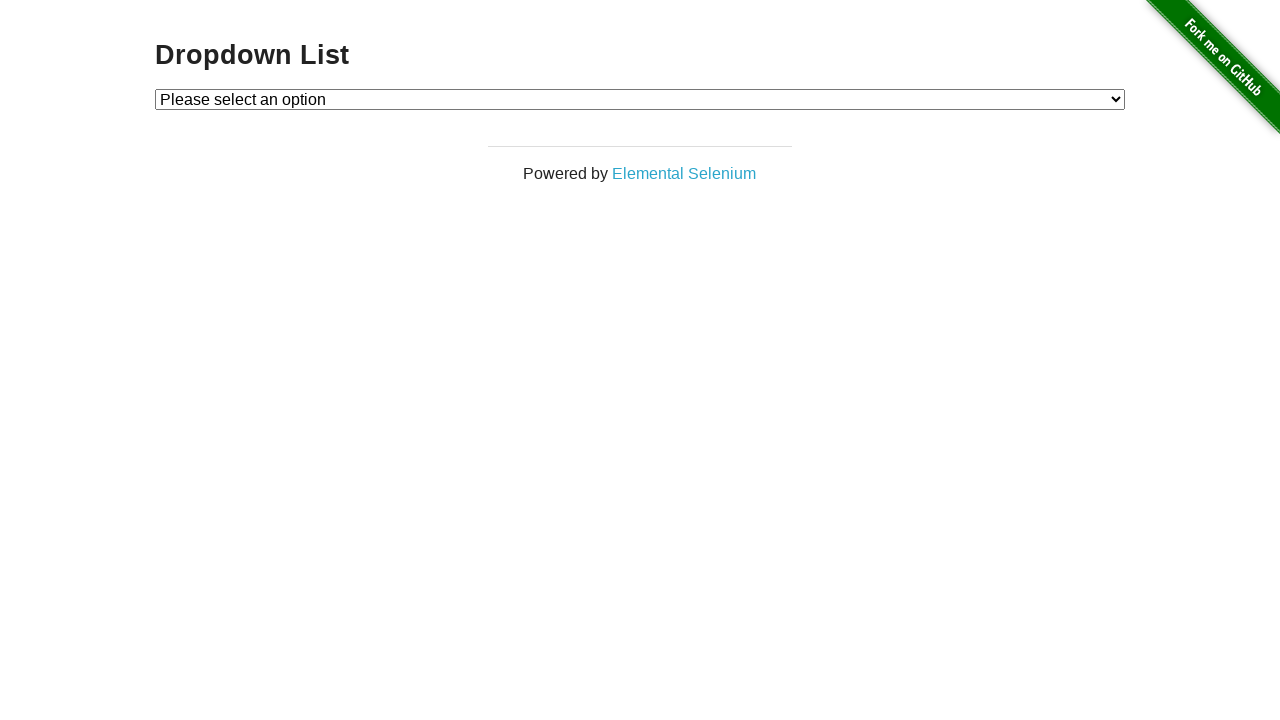

Retrieved all dropdown options
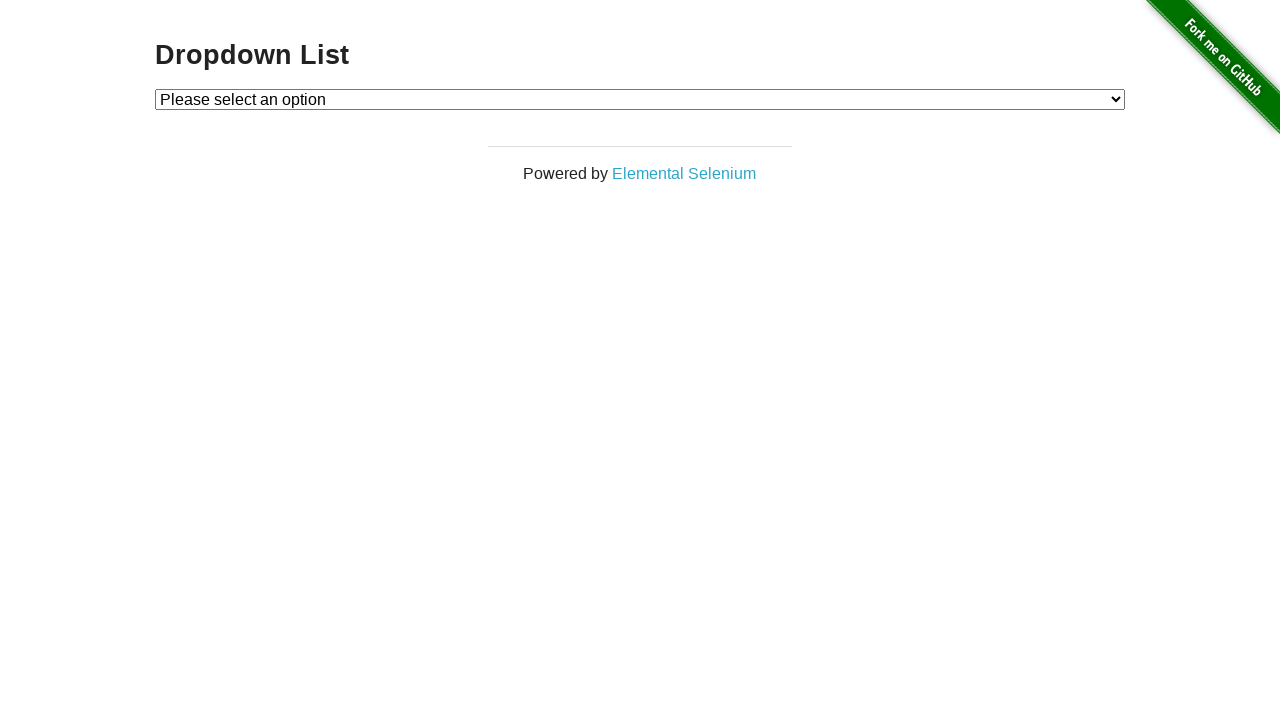

Selected dropdown option at index 1: 'Option 1' on #dropdown
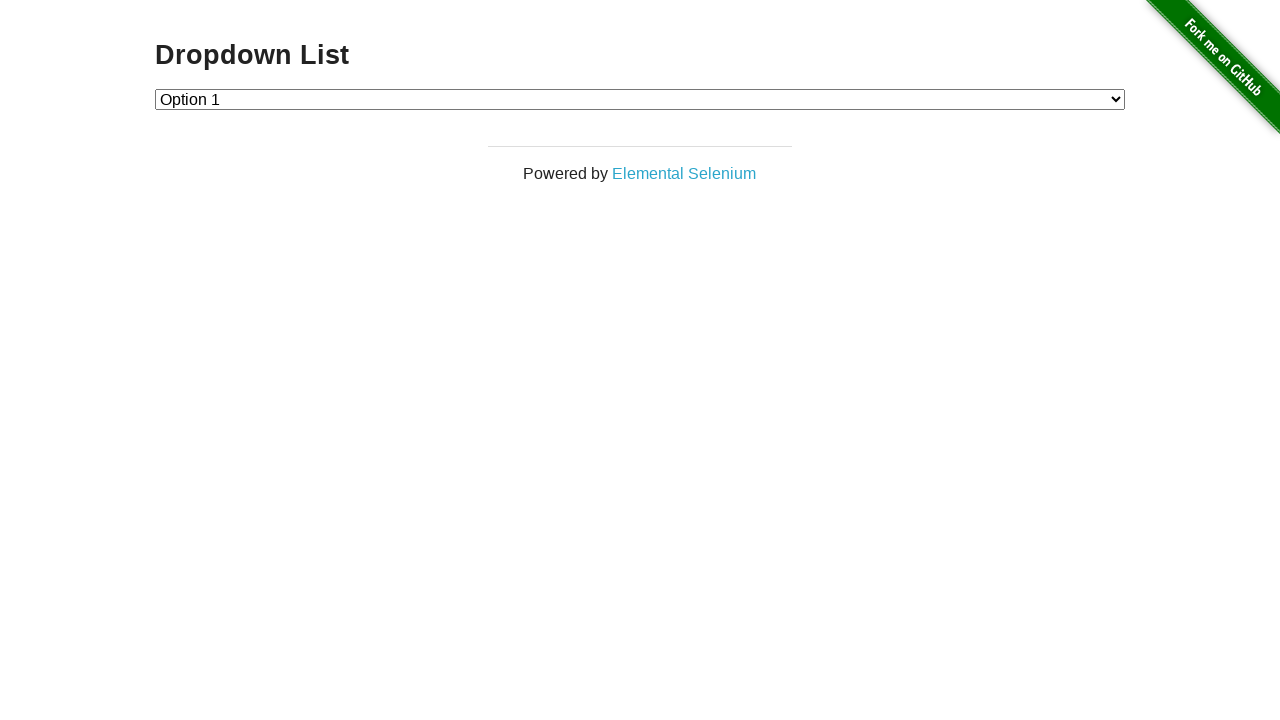

Verified selection of 'Option 1' was applied correctly
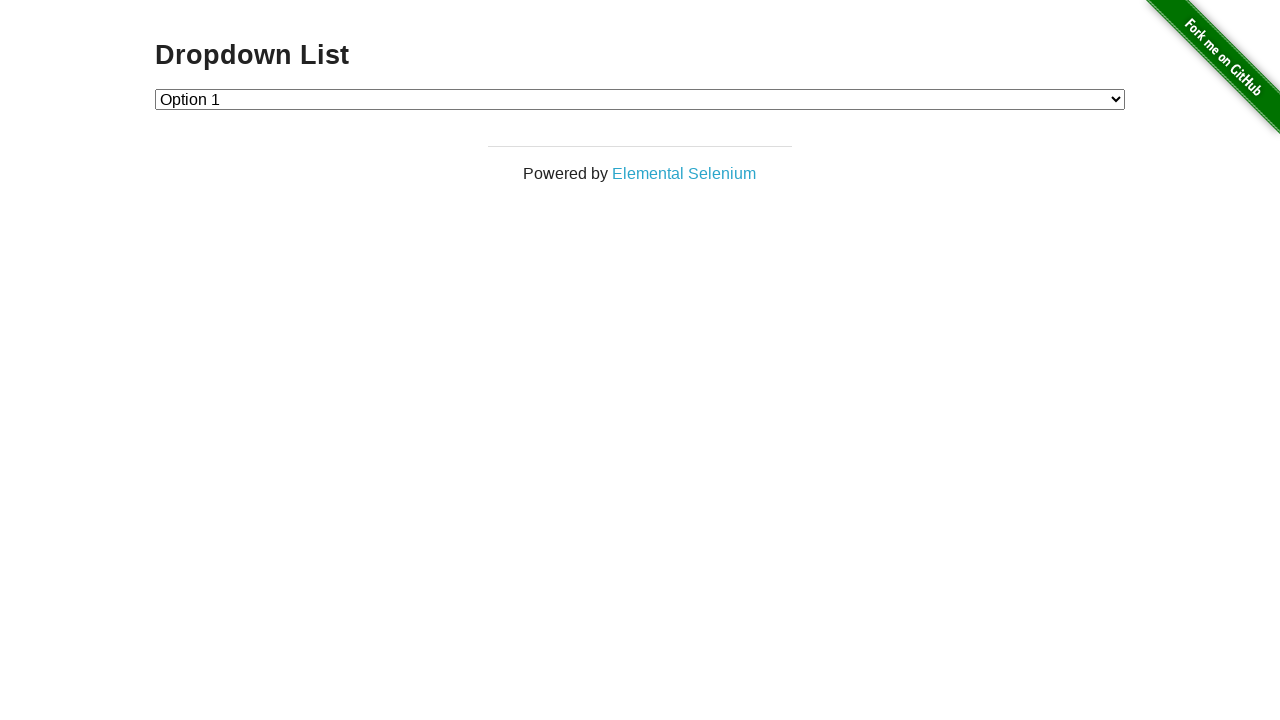

Selected dropdown option at index 2: 'Option 2' on #dropdown
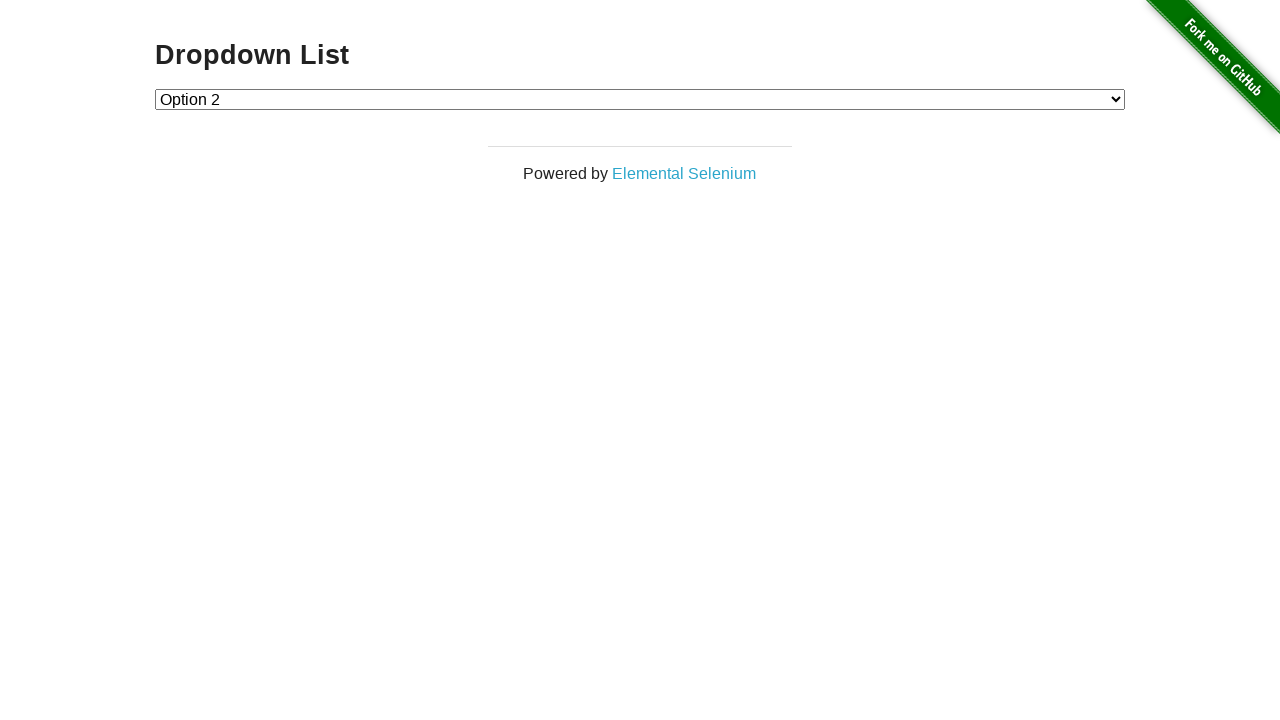

Verified selection of 'Option 2' was applied correctly
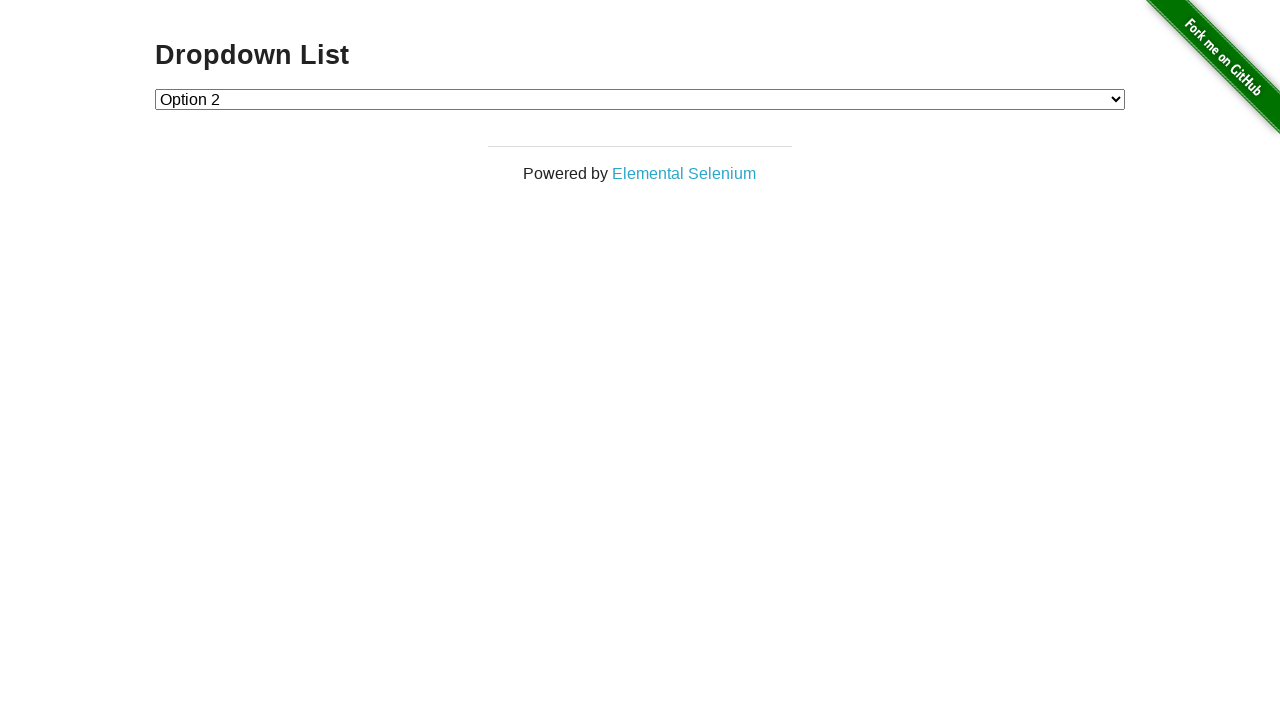

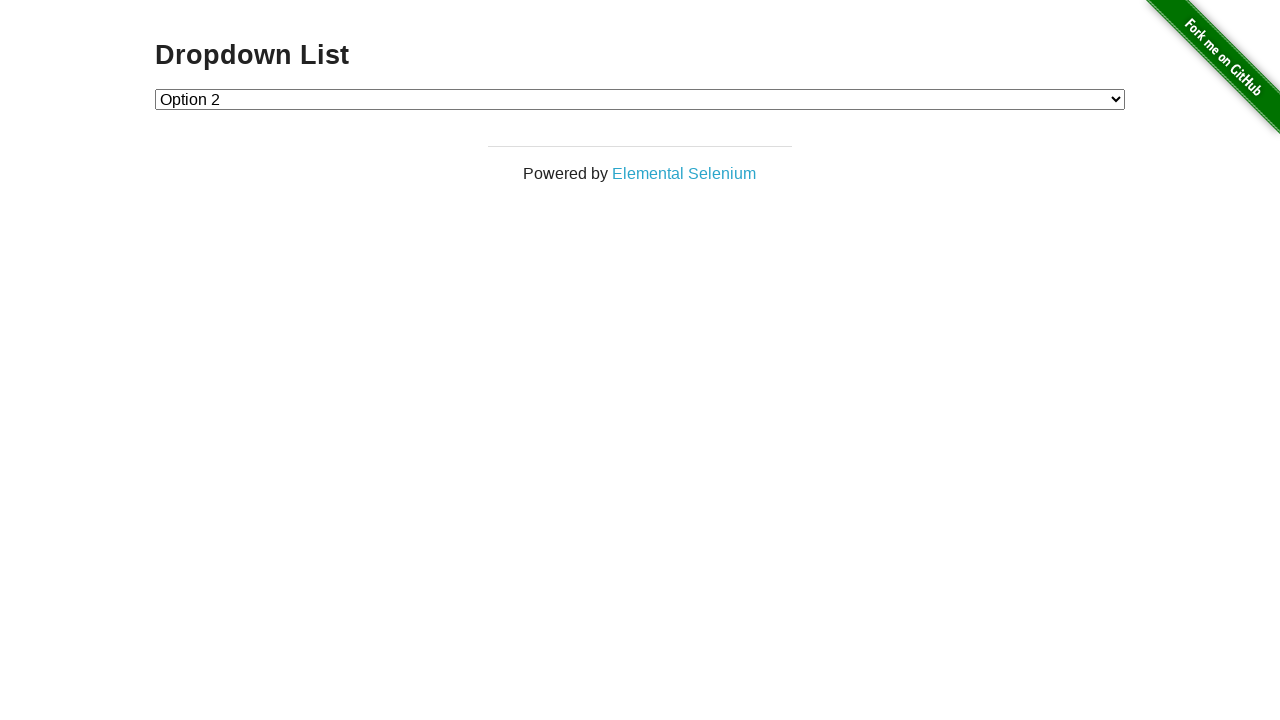